Tests input field functionality by entering a number, clearing it, and entering a different number

Starting URL: http://the-internet.herokuapp.com/inputs

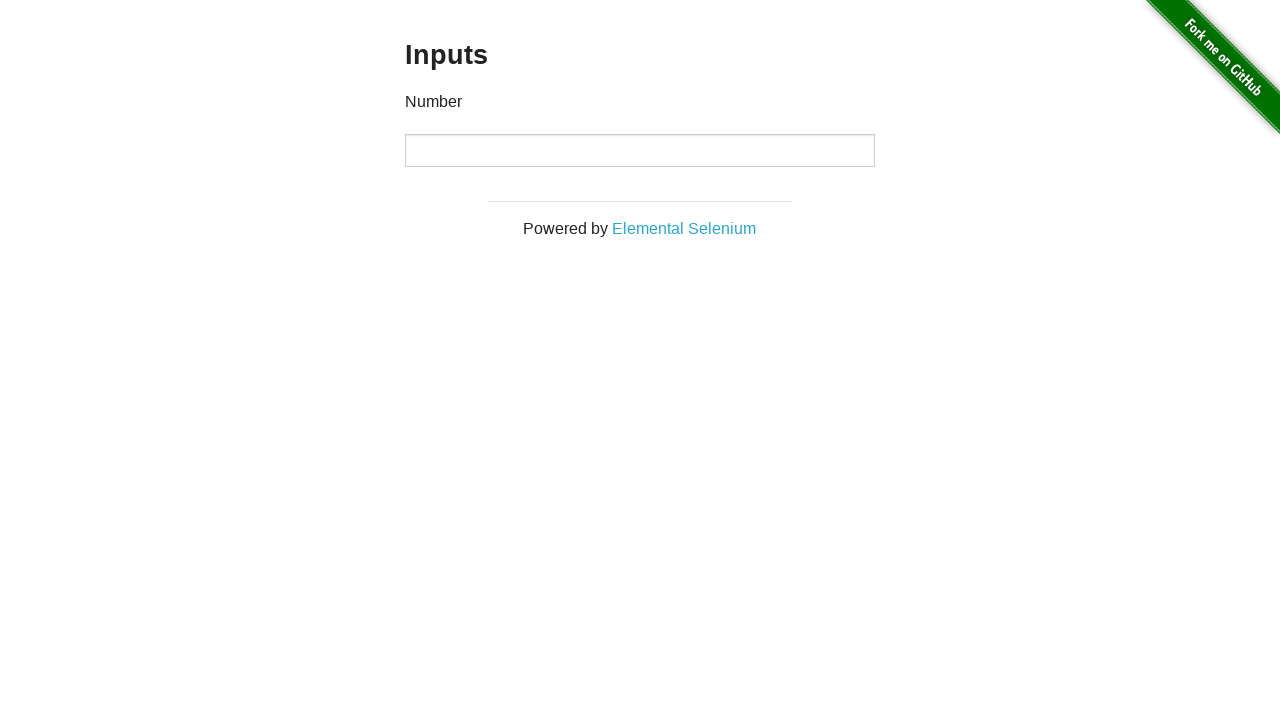

Entered '1000' into the number input field on input[type="number"]
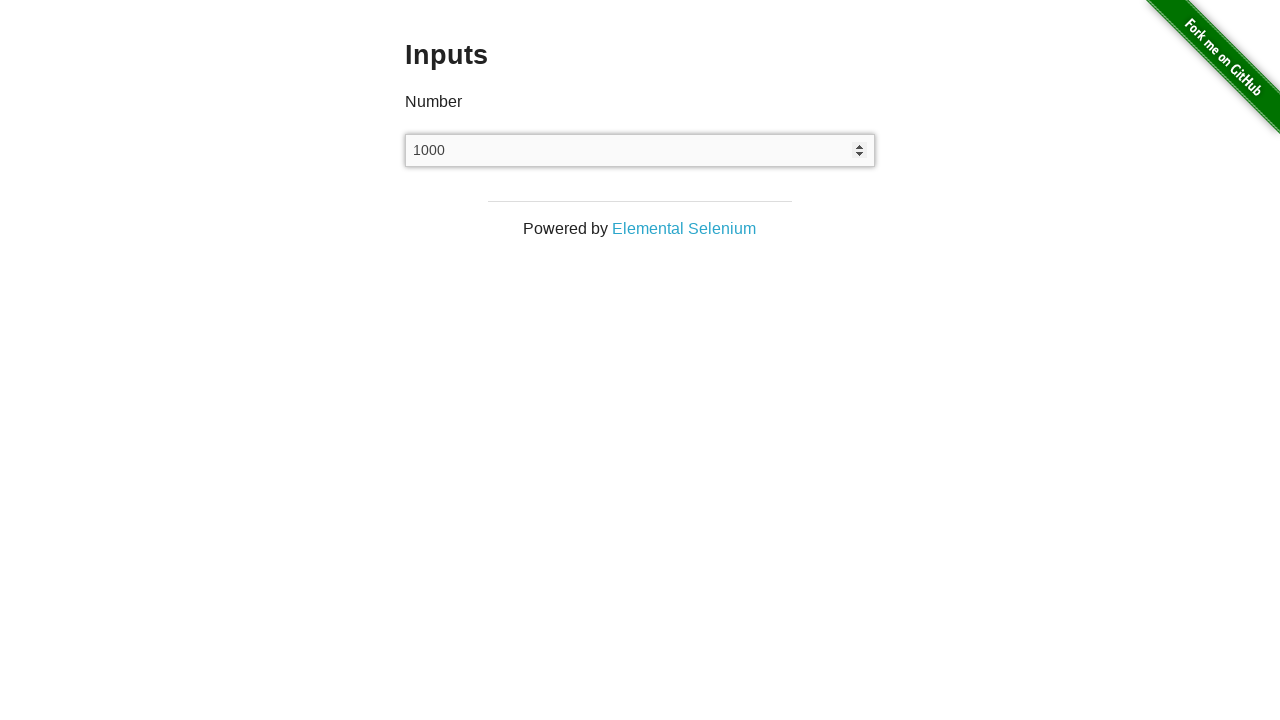

Cleared the number input field on input[type="number"]
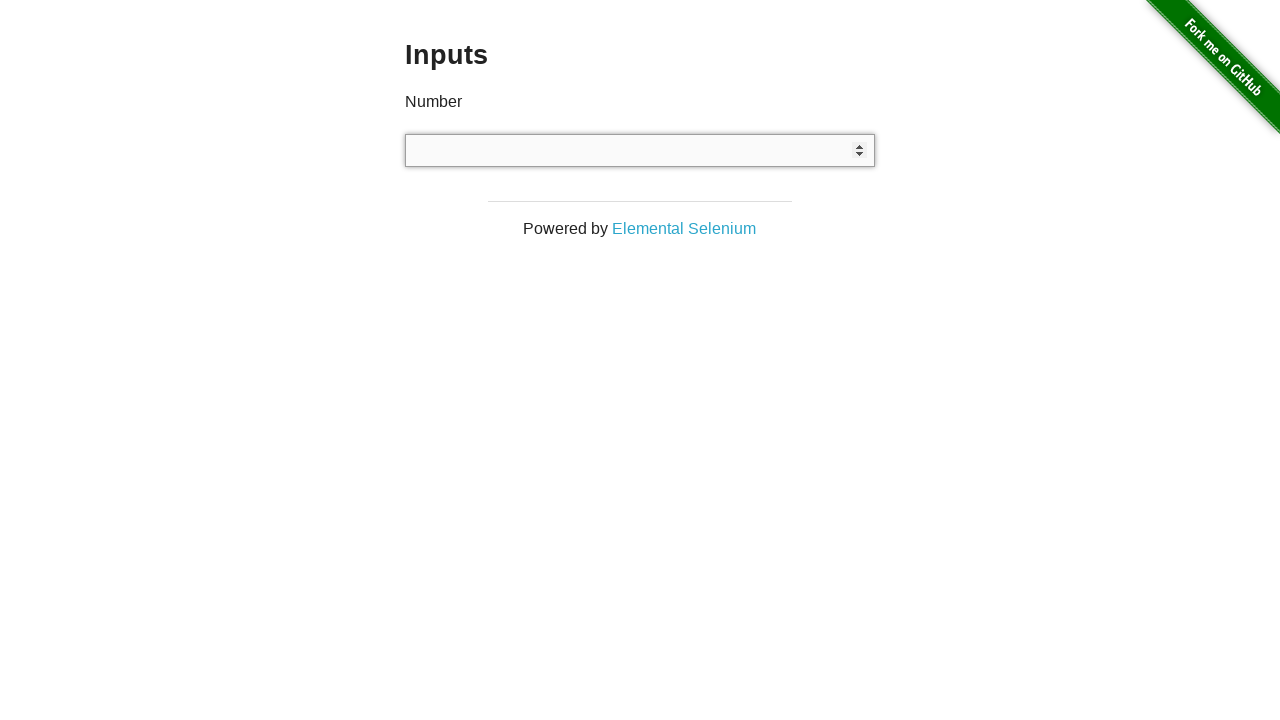

Entered '999' into the number input field on input[type="number"]
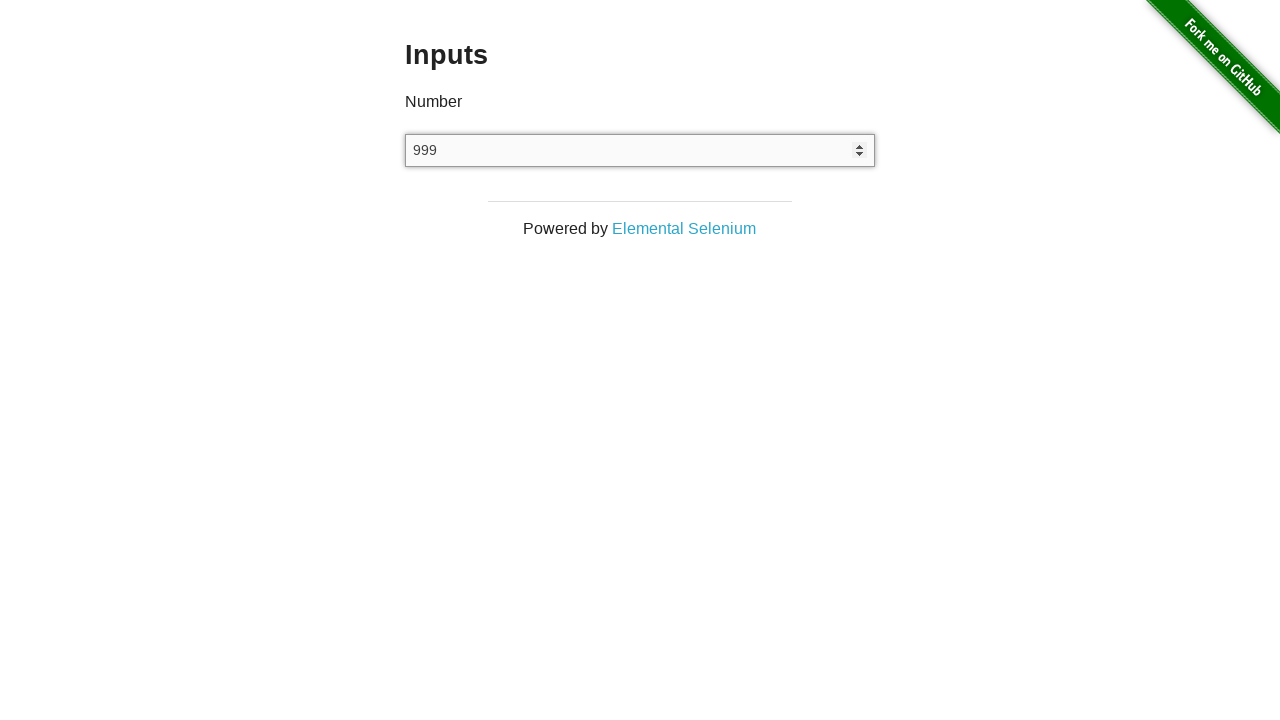

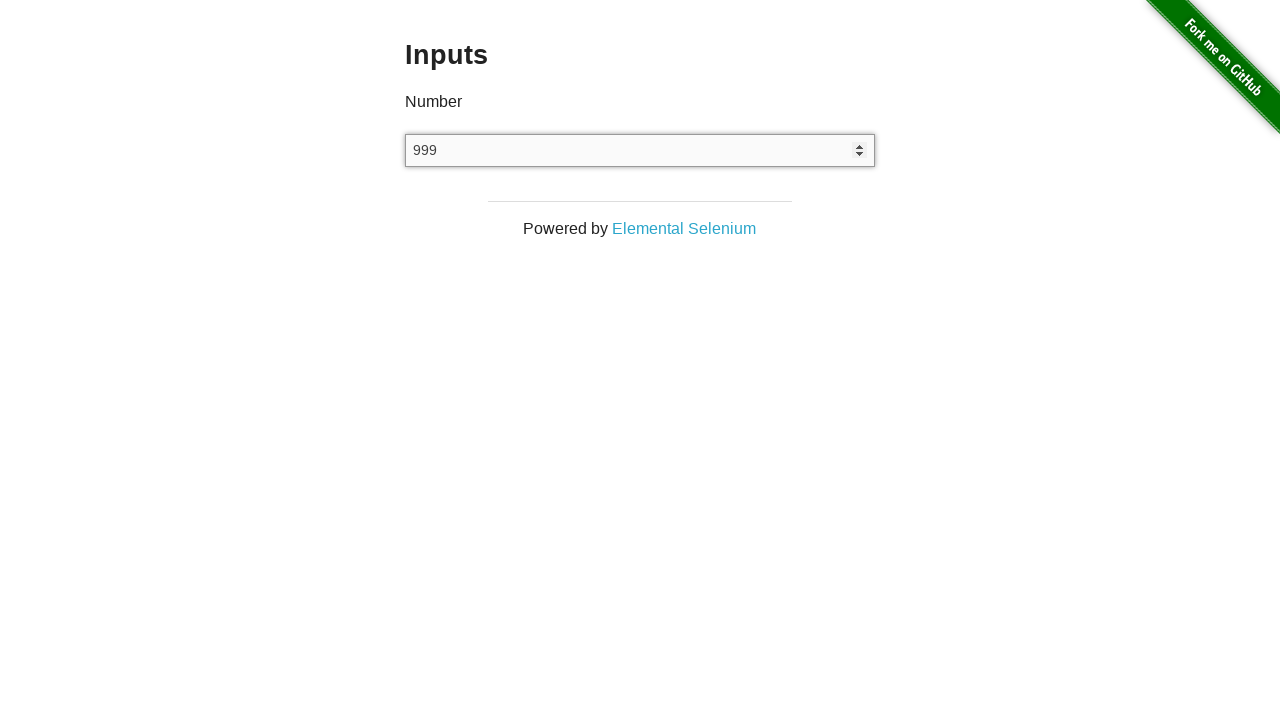